Solves a math problem on a webpage by reading a value, calculating the result using a logarithm formula, filling in the answer, selecting checkboxes, and submitting the form

Starting URL: https://suninjuly.github.io/math.html

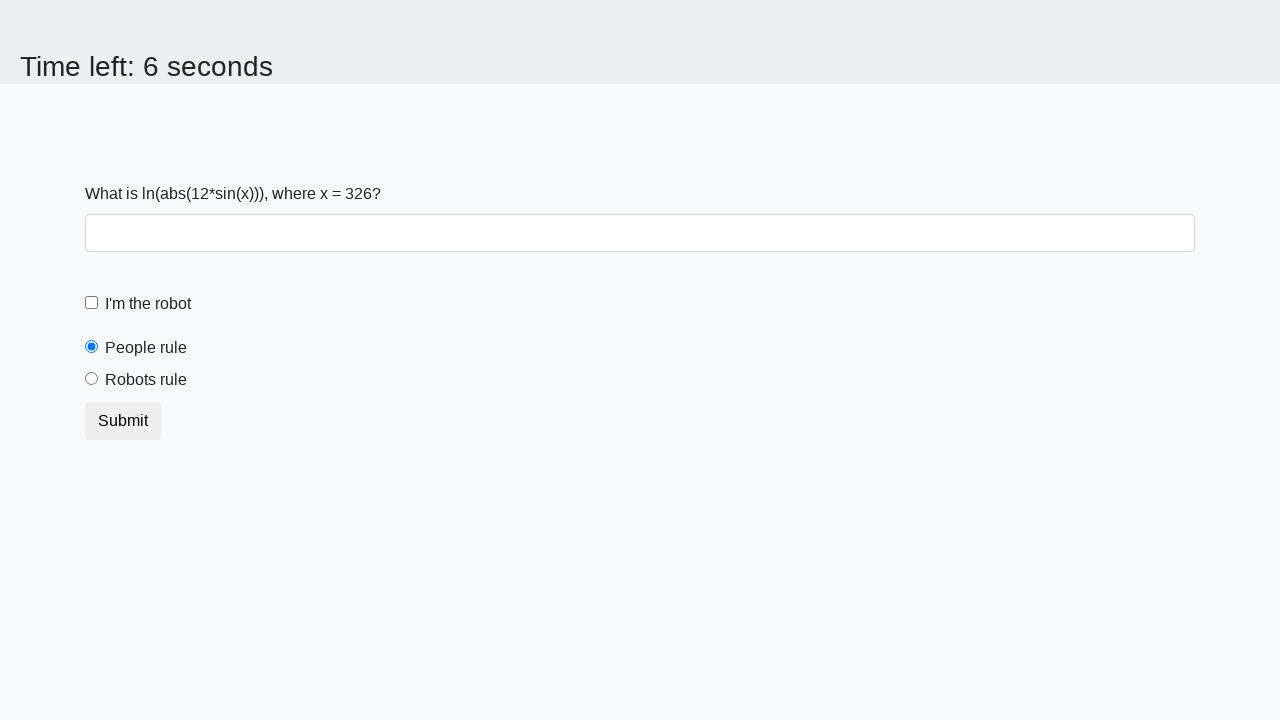

Retrieved x value from input_value element
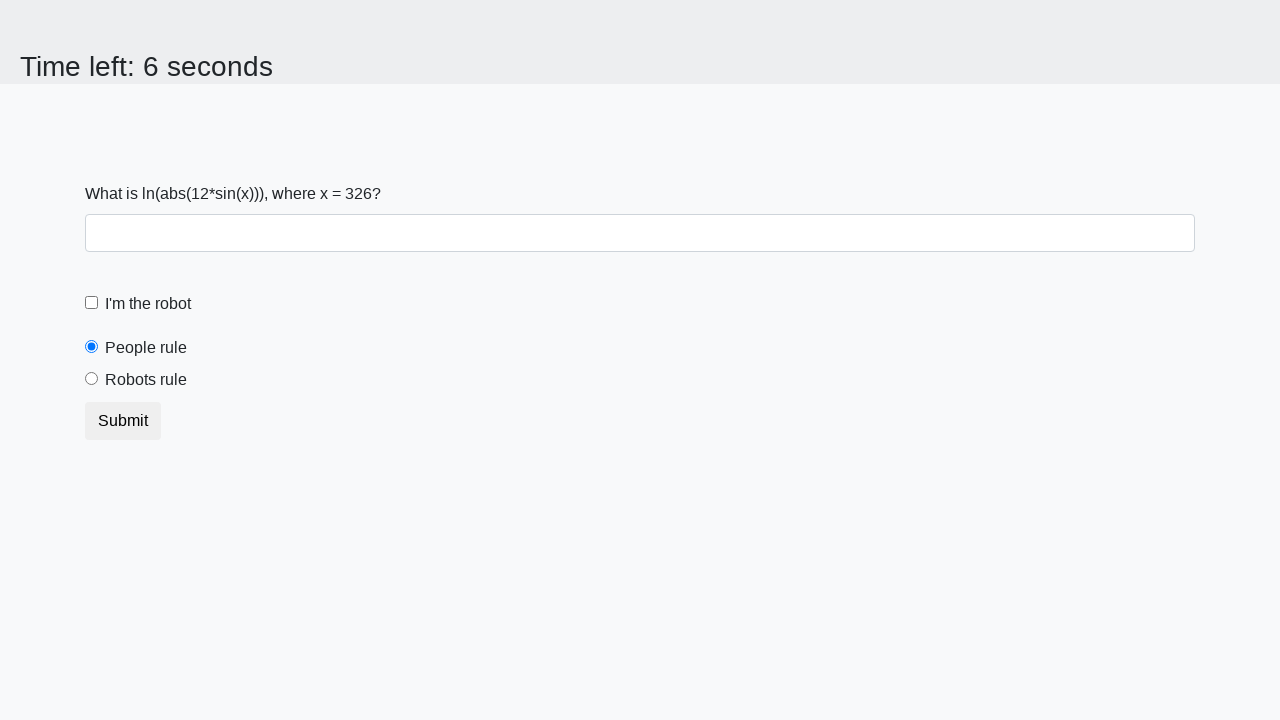

Calculated result using logarithm formula: log(abs(12*sin(x)))
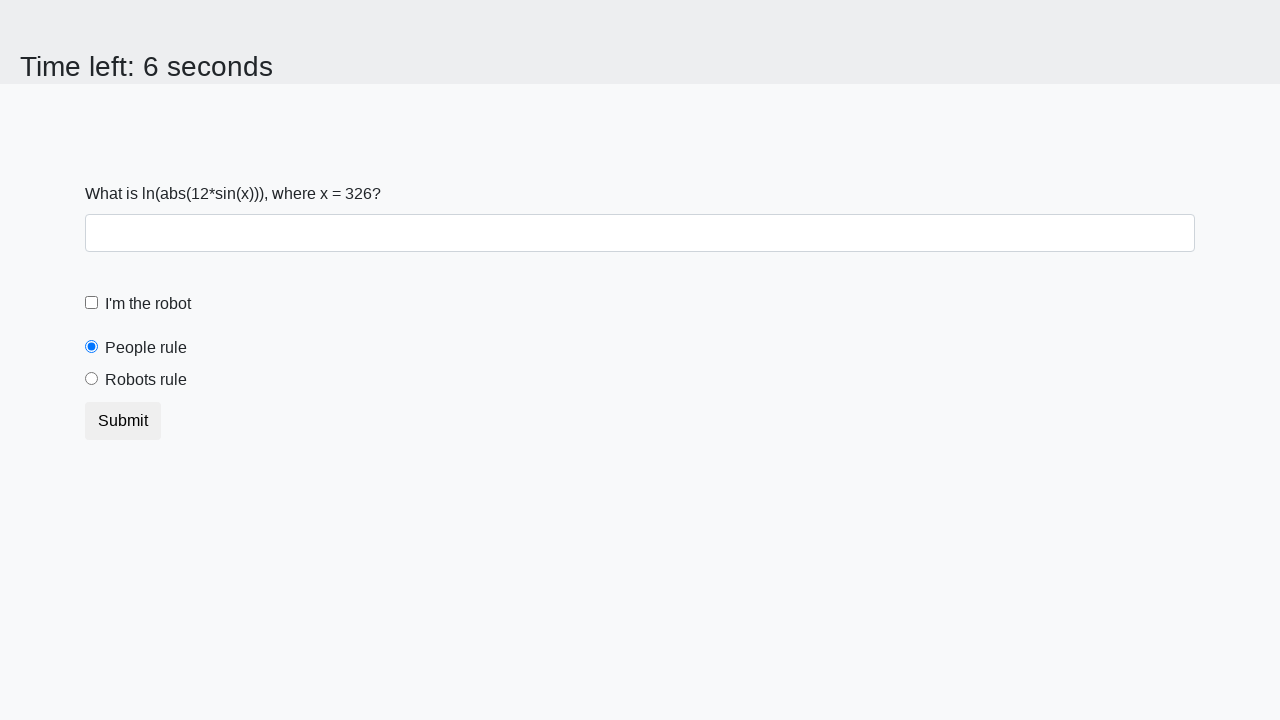

Filled answer field with calculated result on #answer
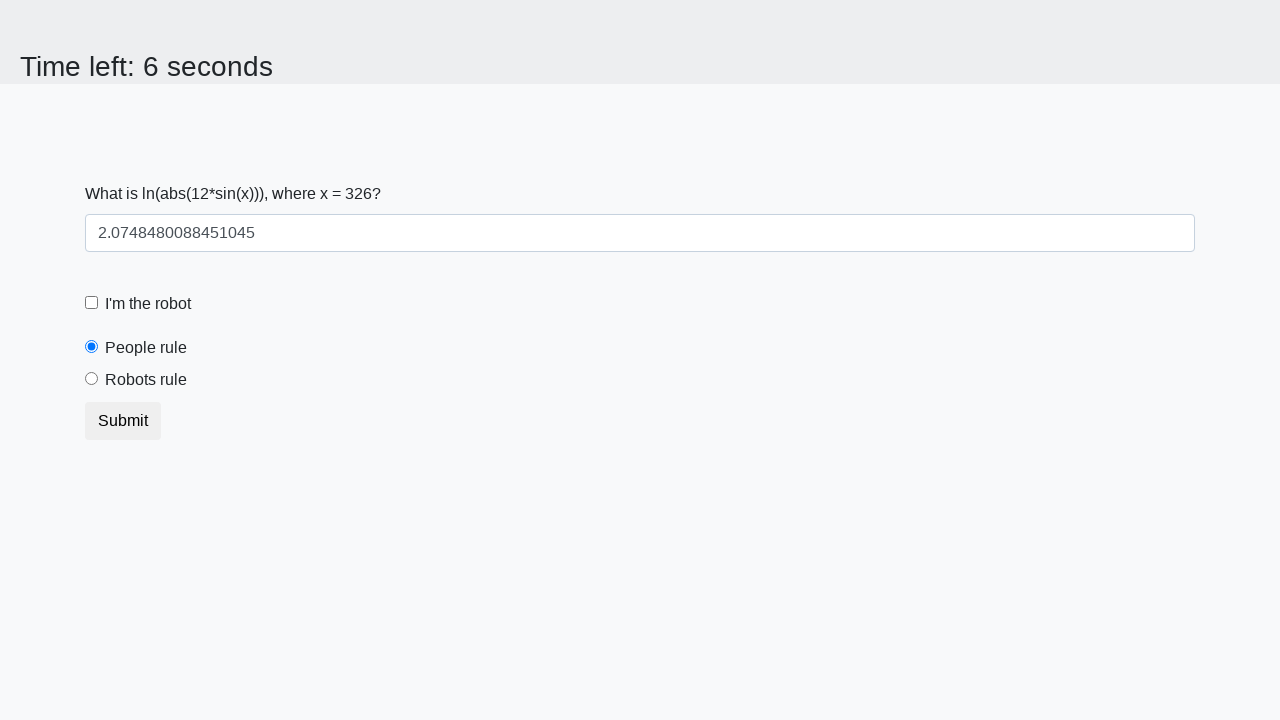

Checked the robot checkbox at (92, 303) on #robotCheckbox
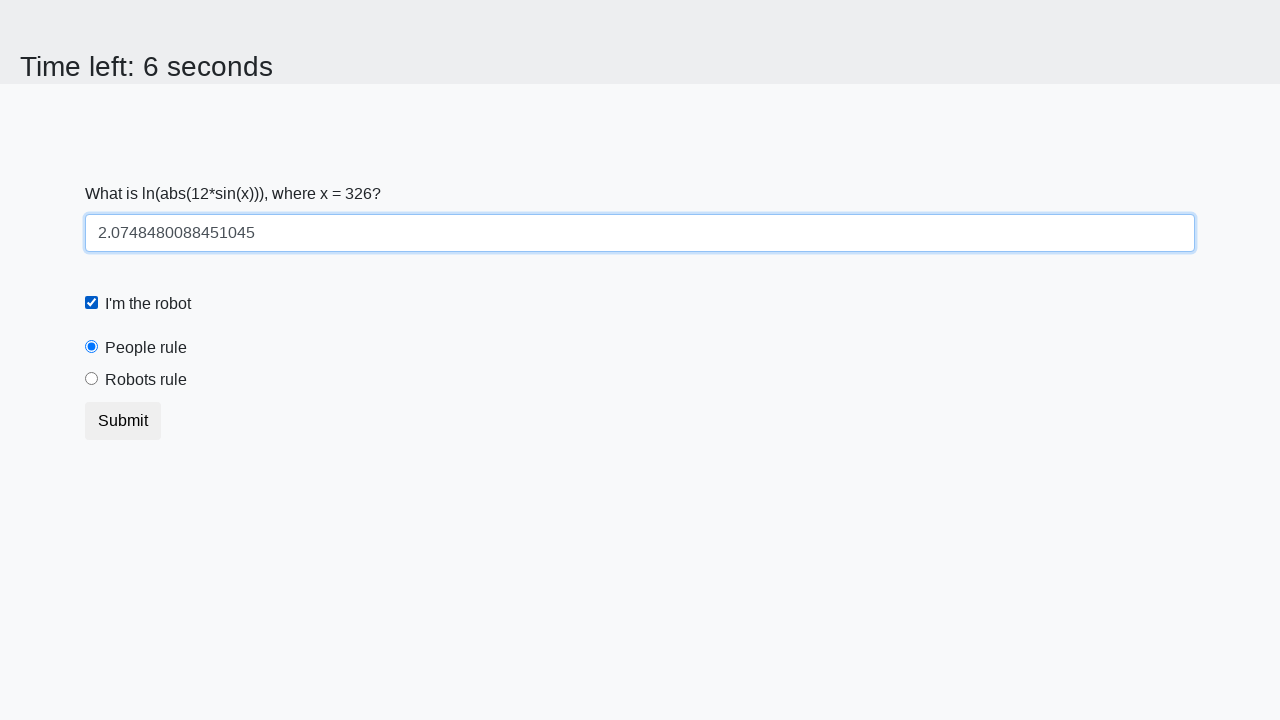

Selected the robots rule radio button at (92, 379) on #robotsRule
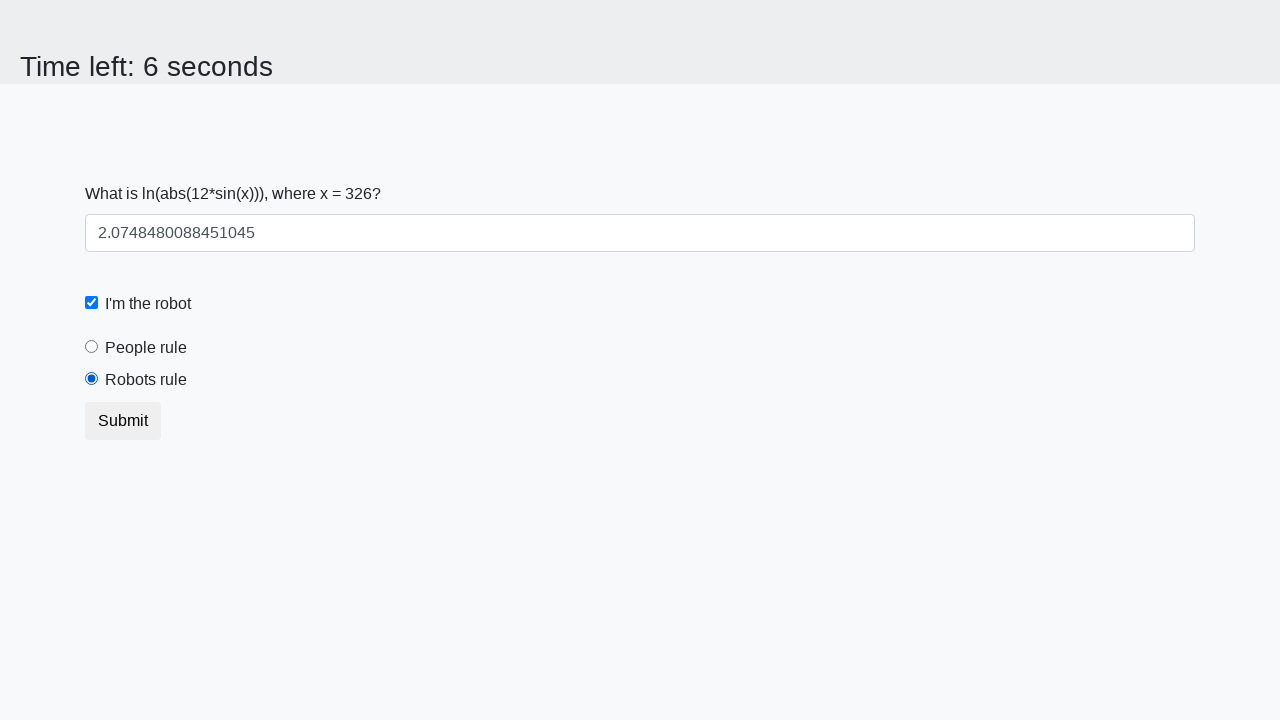

Submitted the form at (123, 421) on [type='submit']
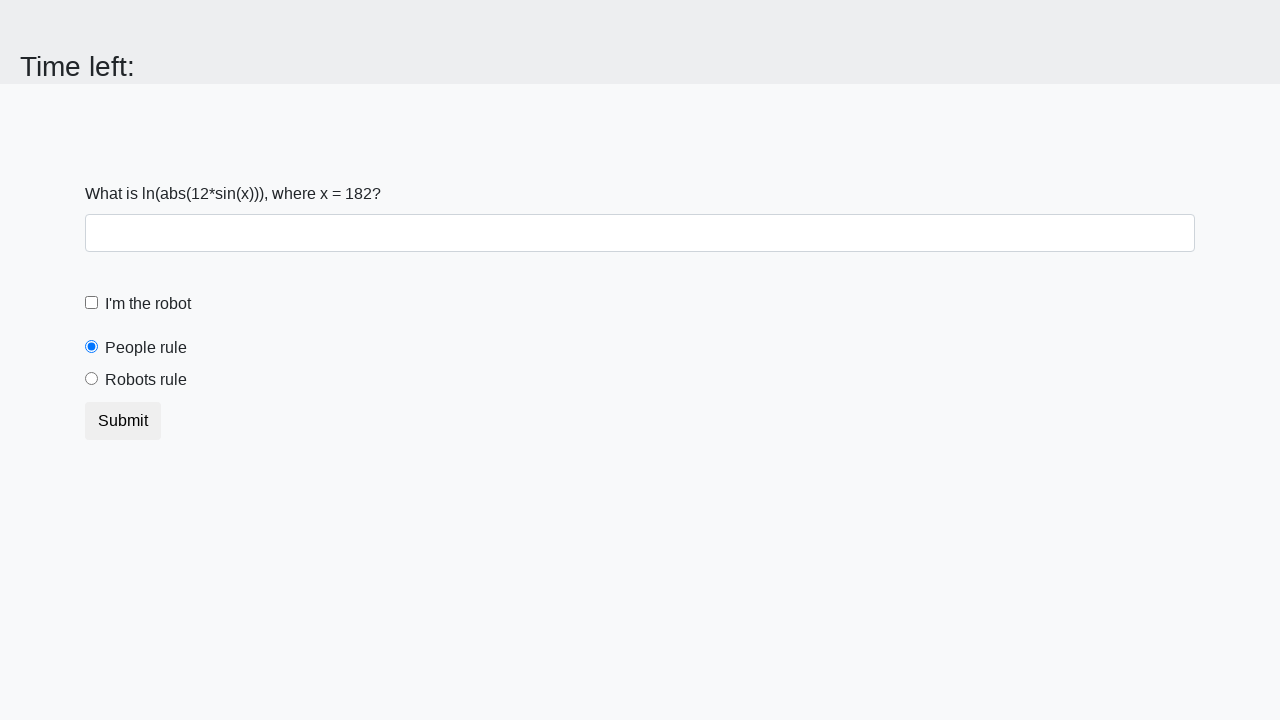

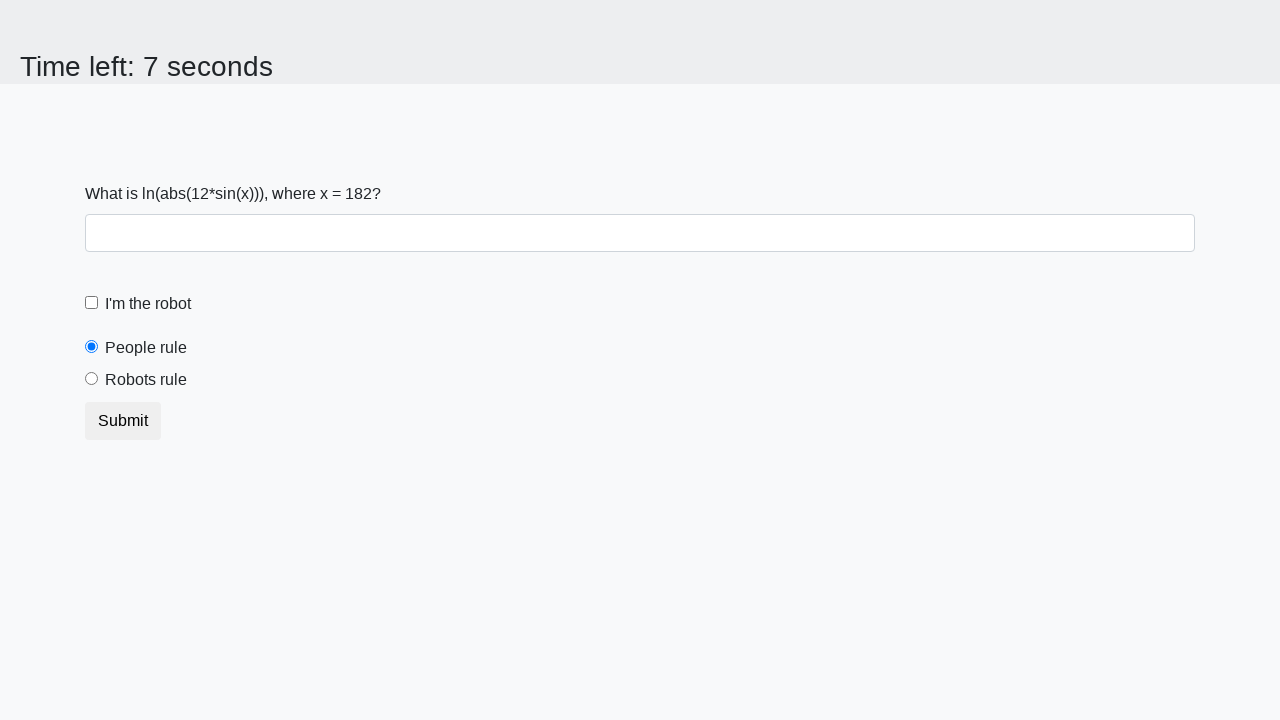